Tests percentage calculator functionality by navigating to the calculator, entering values to calculate 20% of 120000, and verifying the result

Starting URL: https://www.calculator.net/

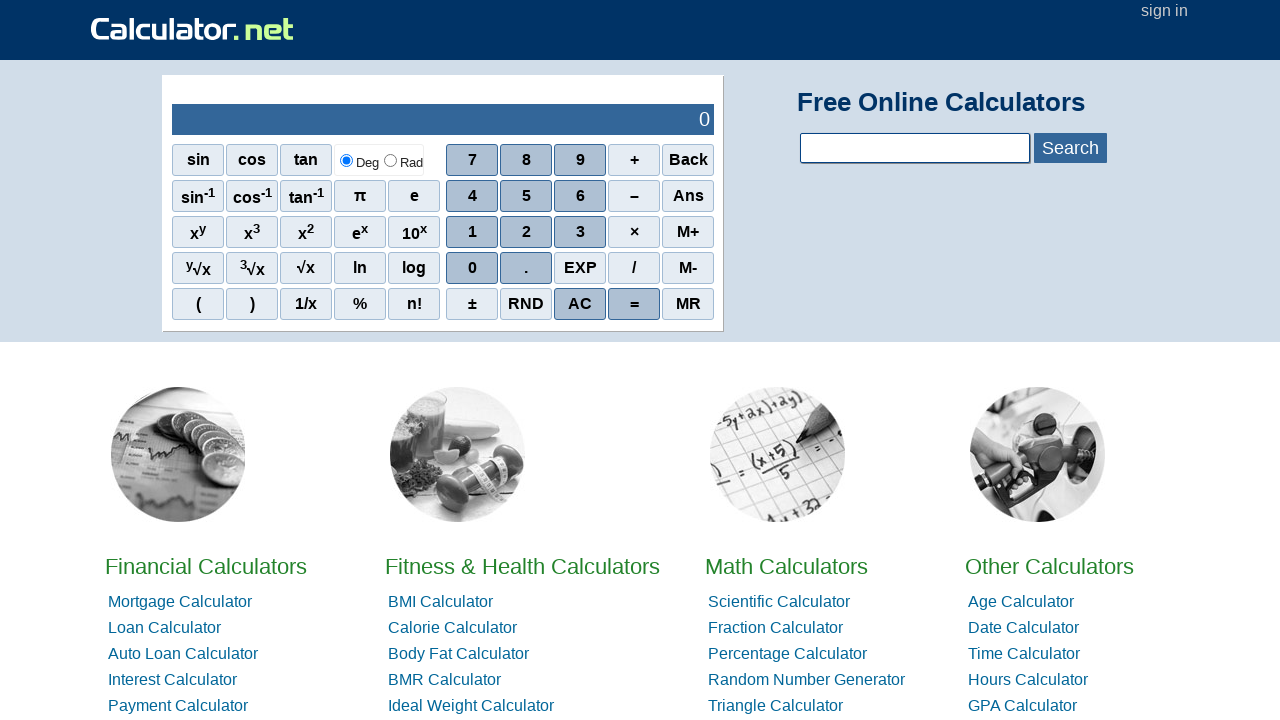

Clicked on Percentage Calculator link at (788, 654) on text=Percentage Calculator
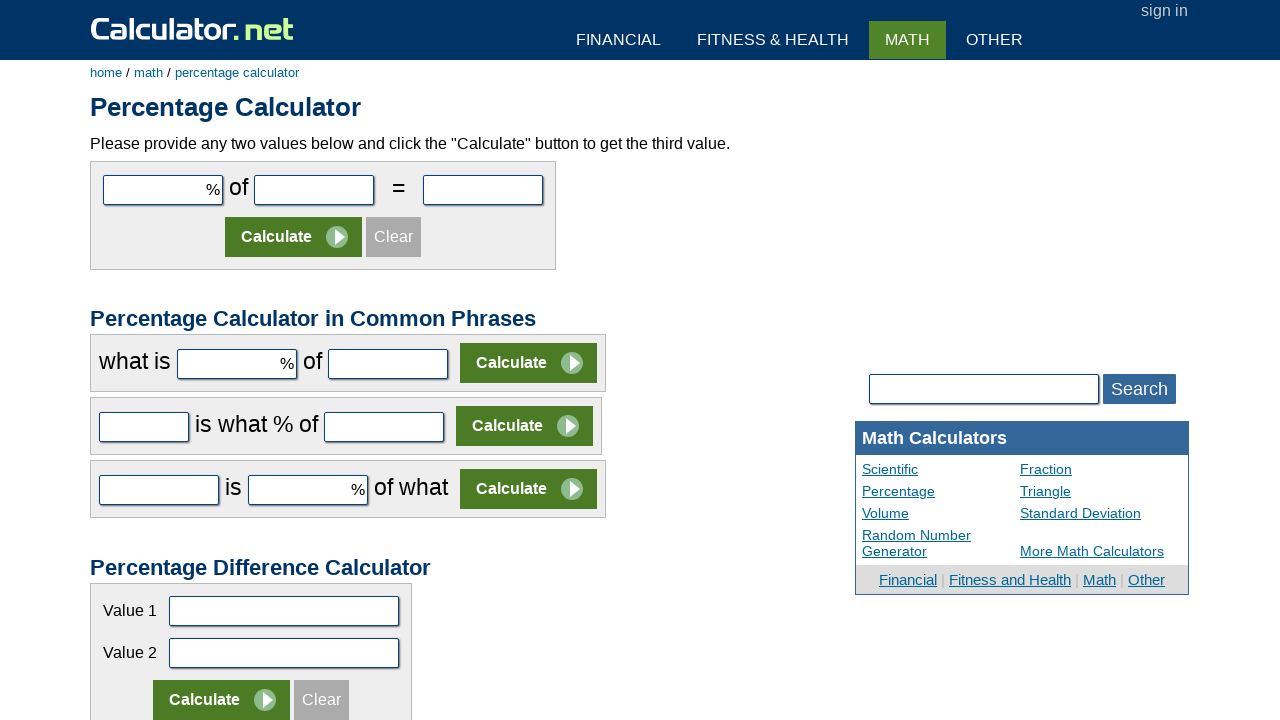

Retrieved page title
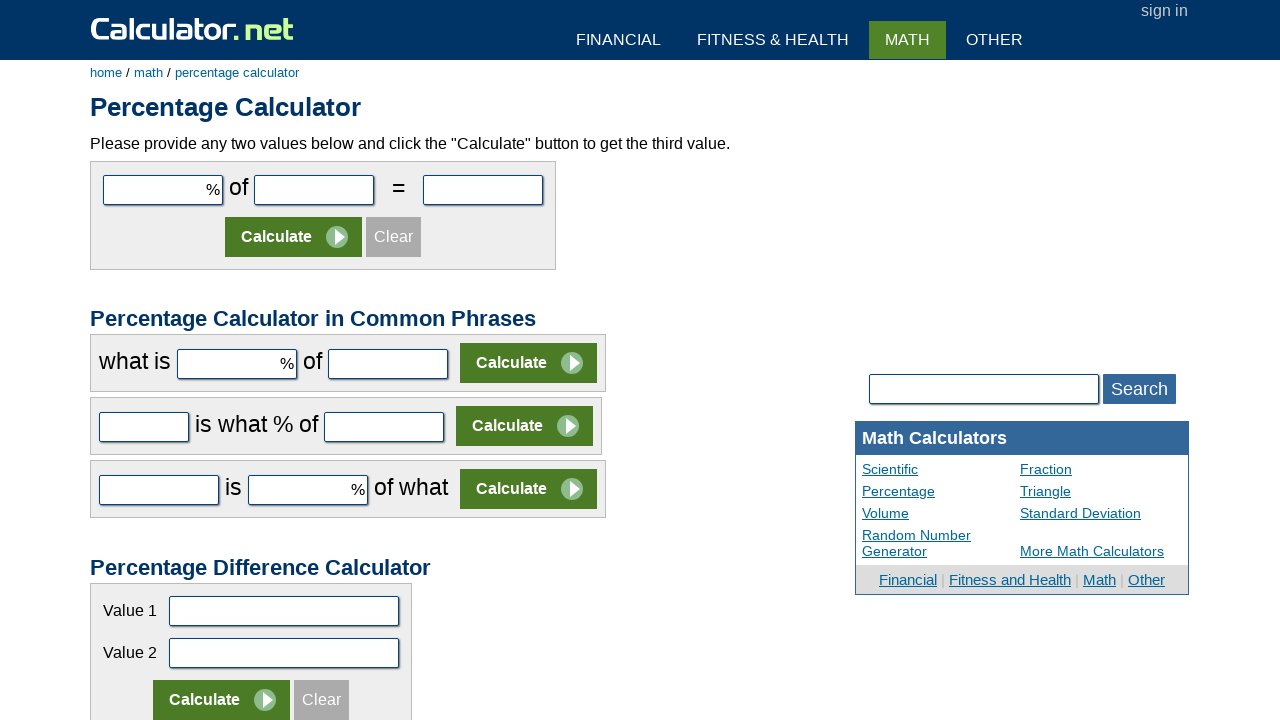

Verified page title is 'Percentage Calculator'
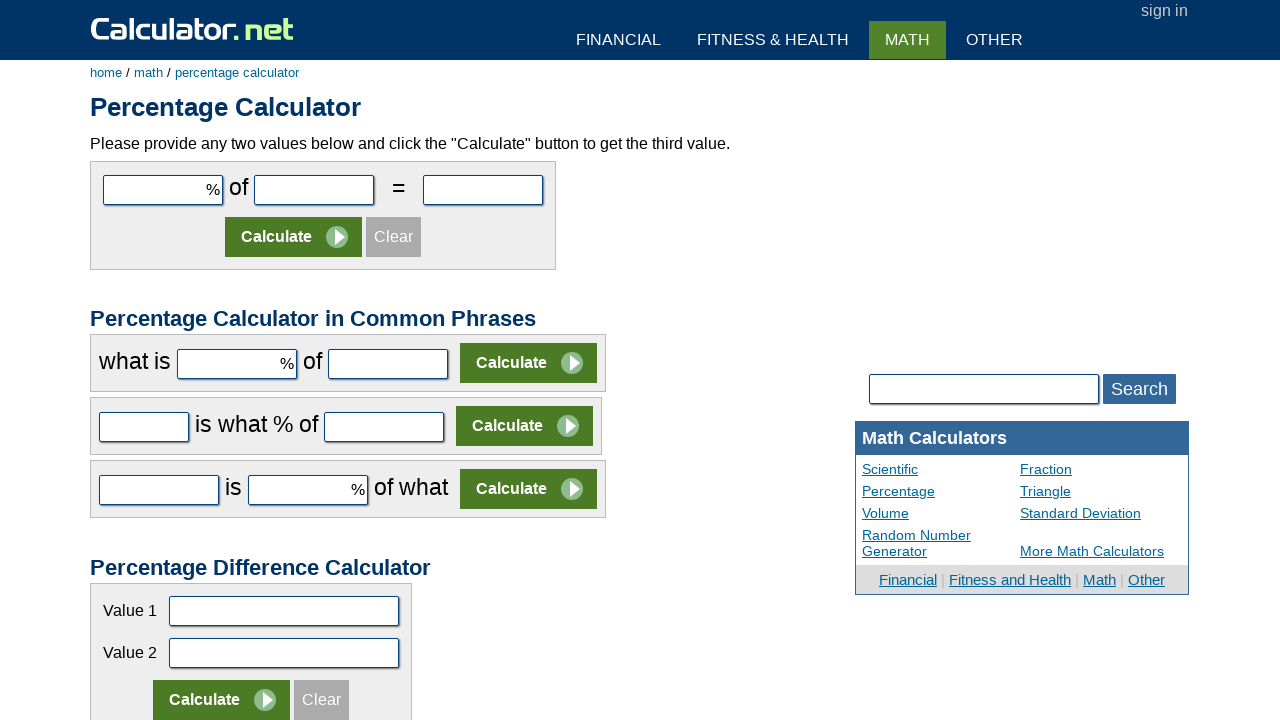

Entered '20' in the first percentage input field on #cpar1
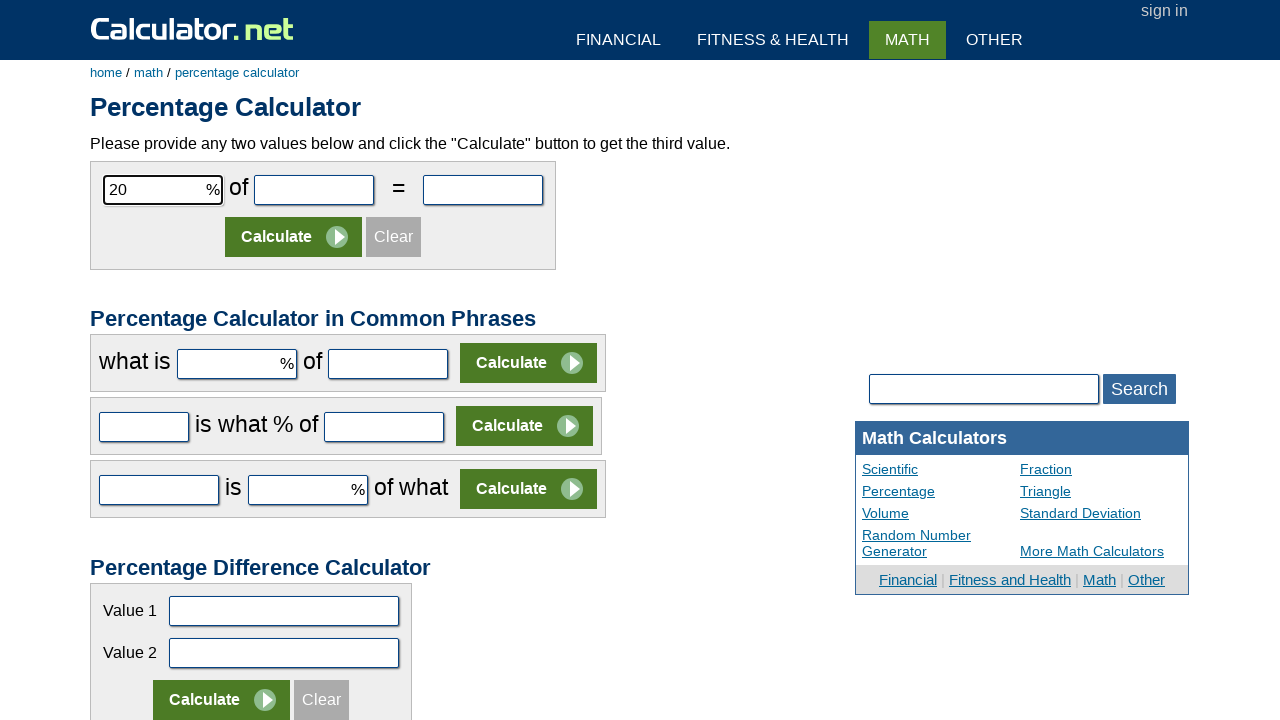

Entered '120000' in the second input field on #cpar2
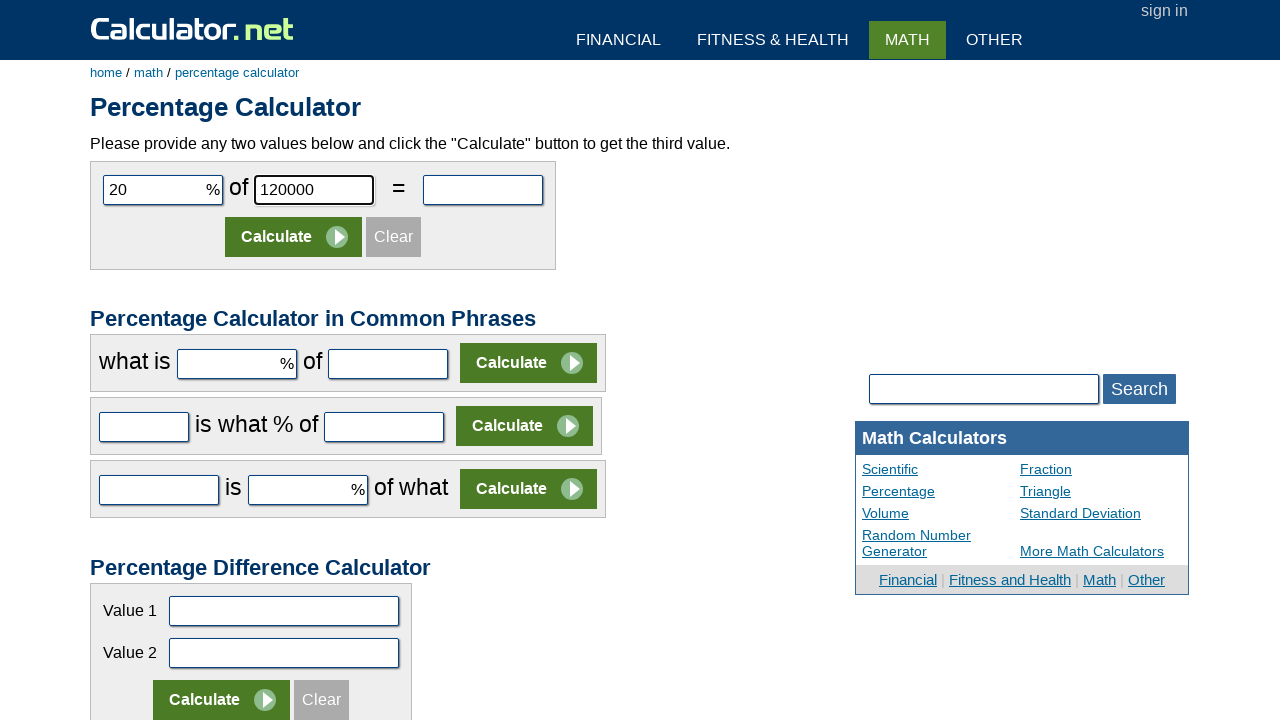

Pressed Enter to calculate percentage on #cpar2
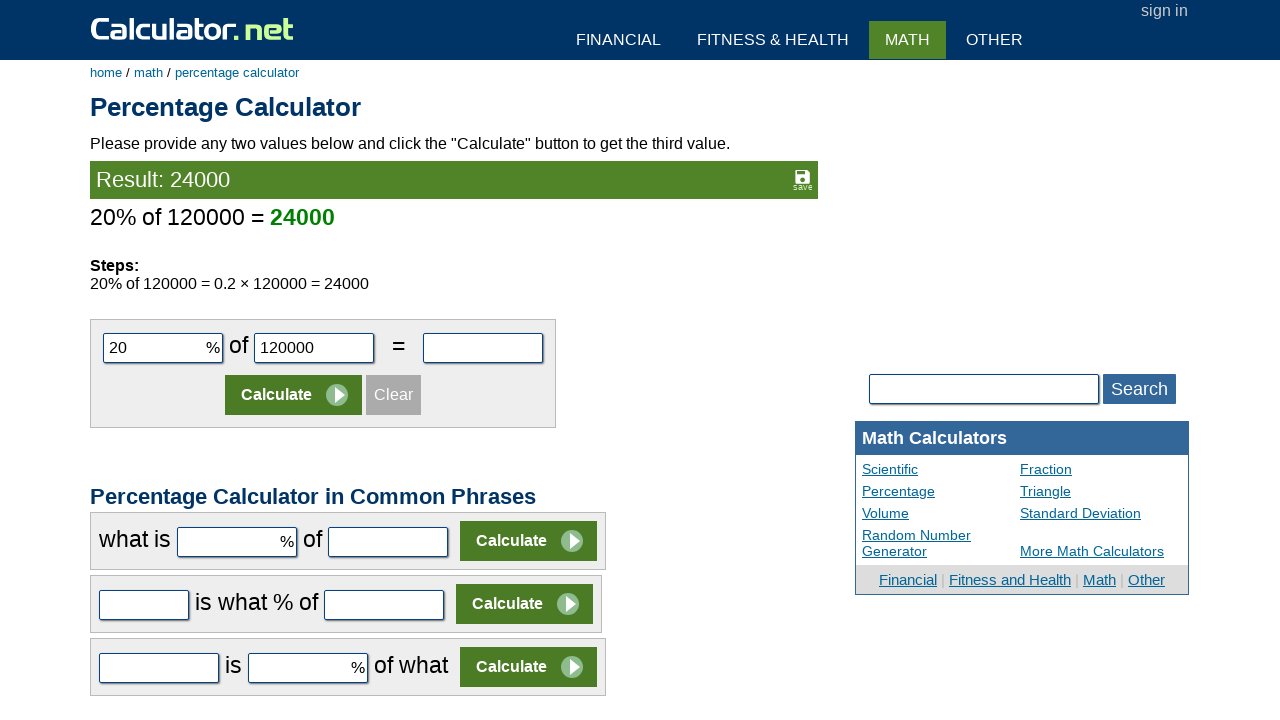

Waited for result element to appear
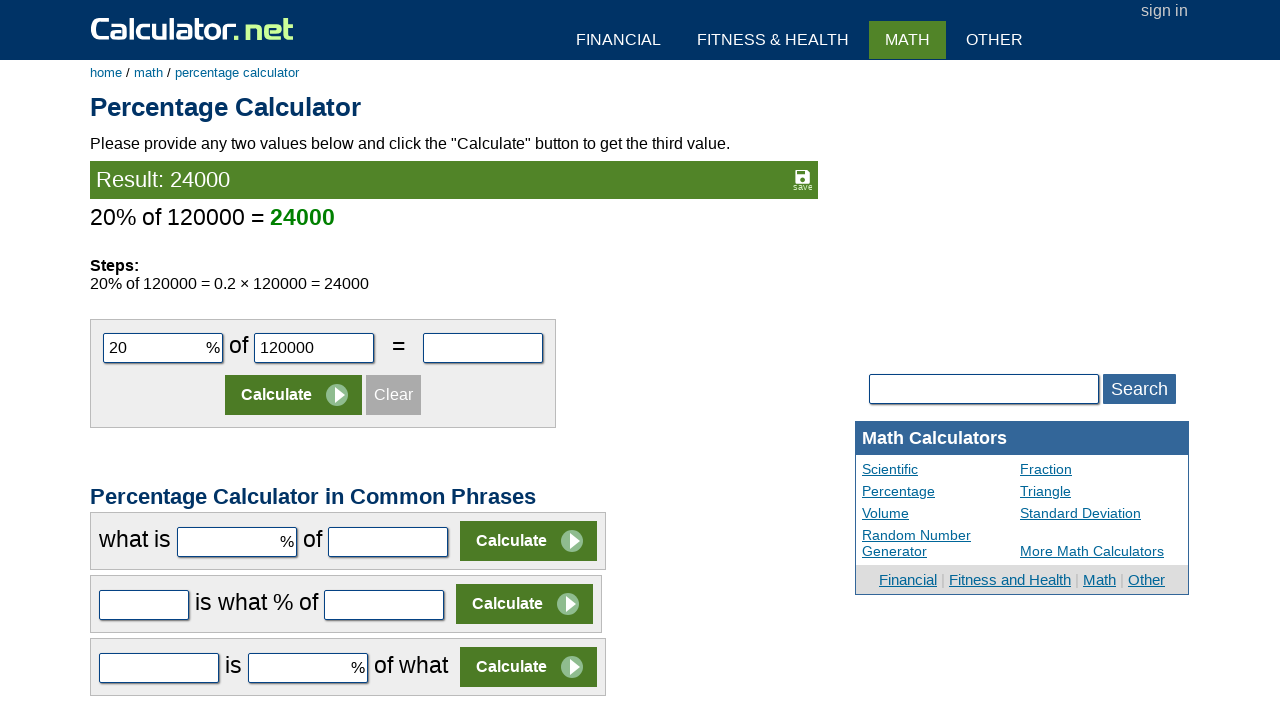

Retrieved result text: 'Result: 24000'
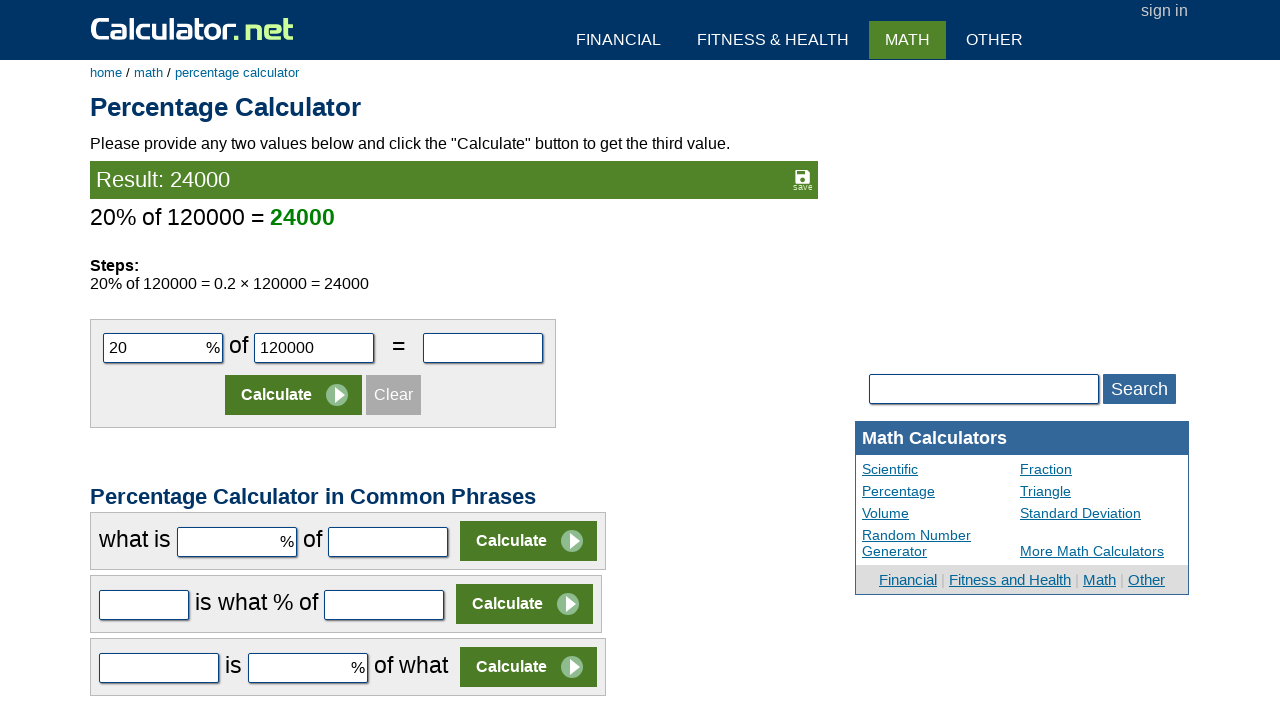

Verified calculation result contains '24000'
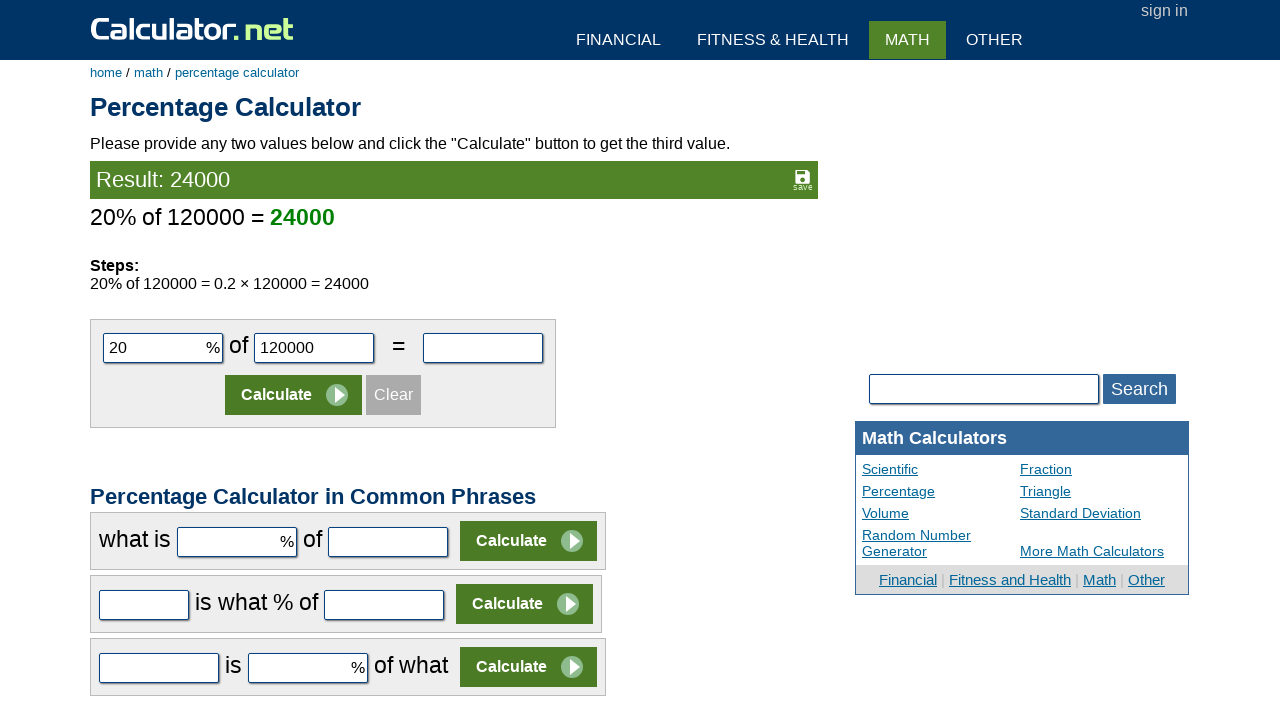

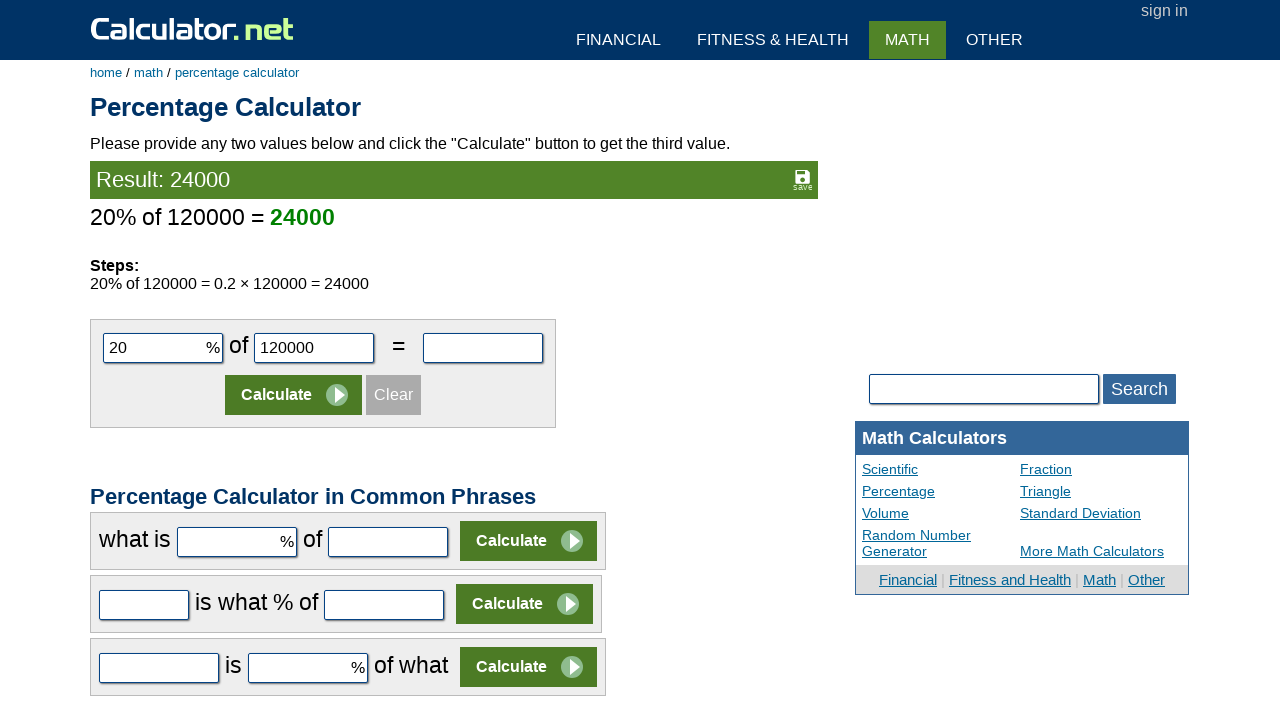